Tests registration form validation with empty username field, verifying the appropriate error message is displayed.

Starting URL: https://anatoly-karpovich.github.io/demo-login-form/

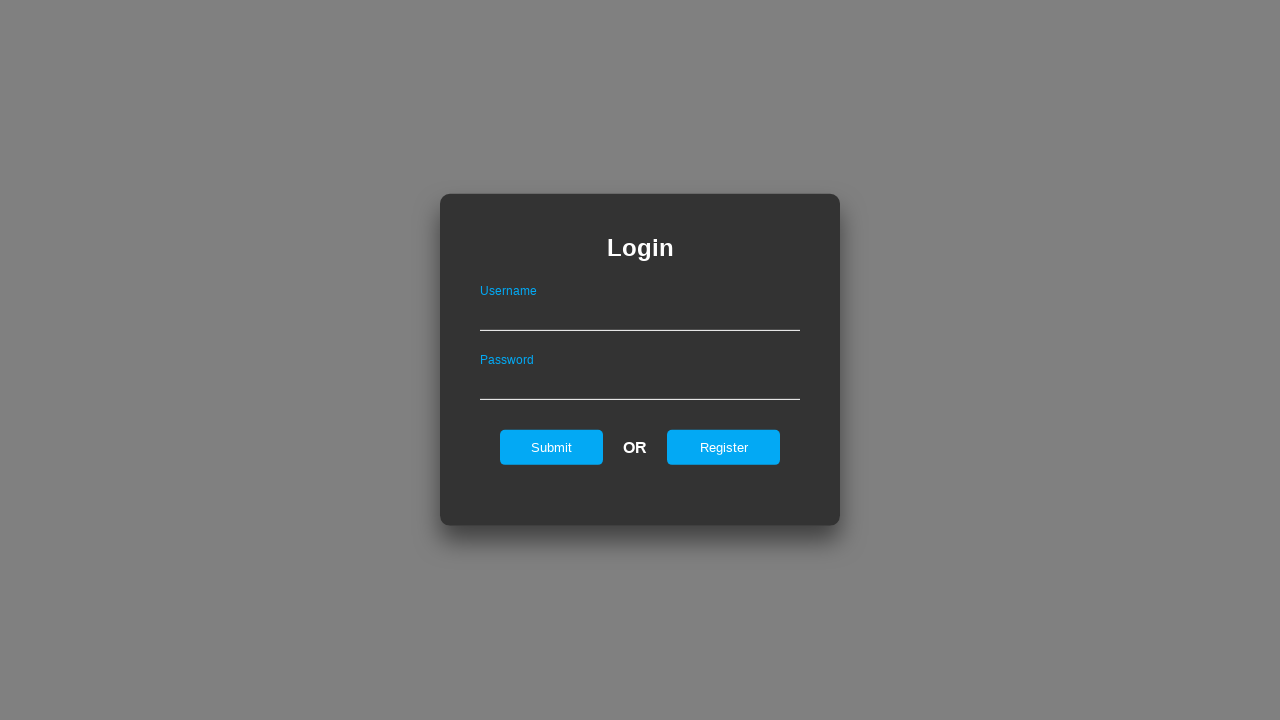

Clicked register link to navigate to registration form at (724, 447) on #registerOnLogin
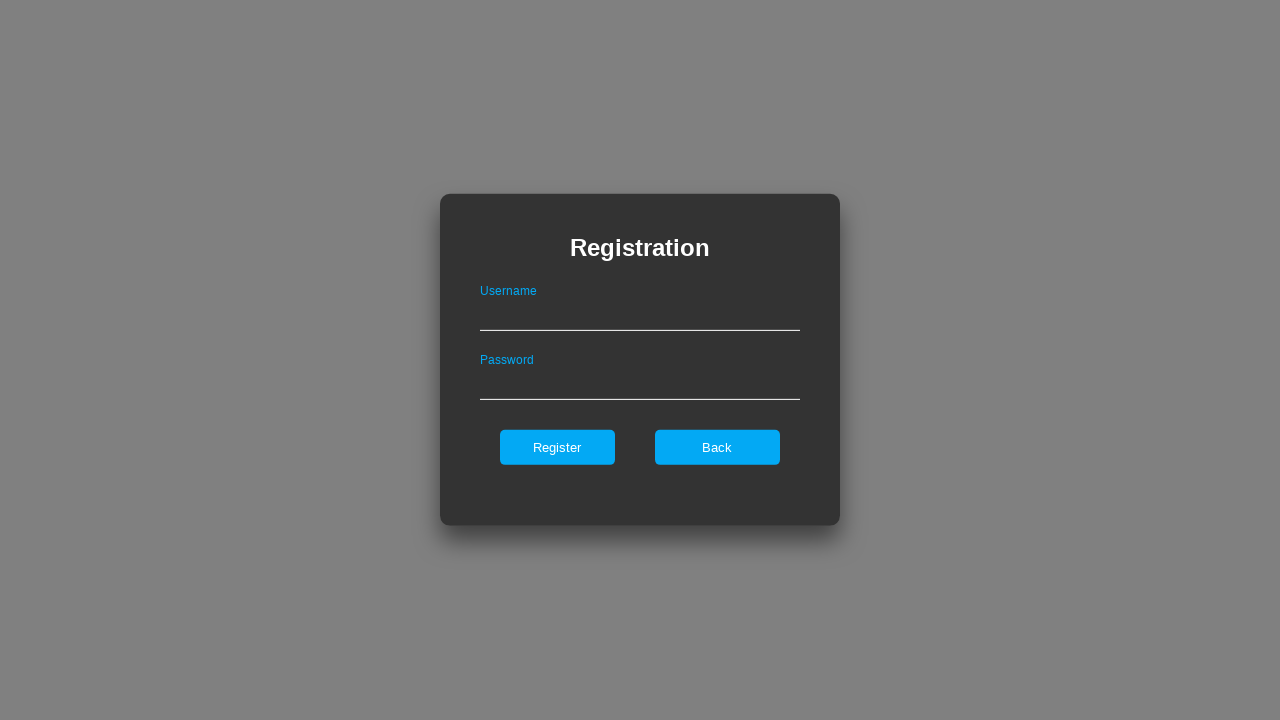

Left username field empty on #userNameOnRegister
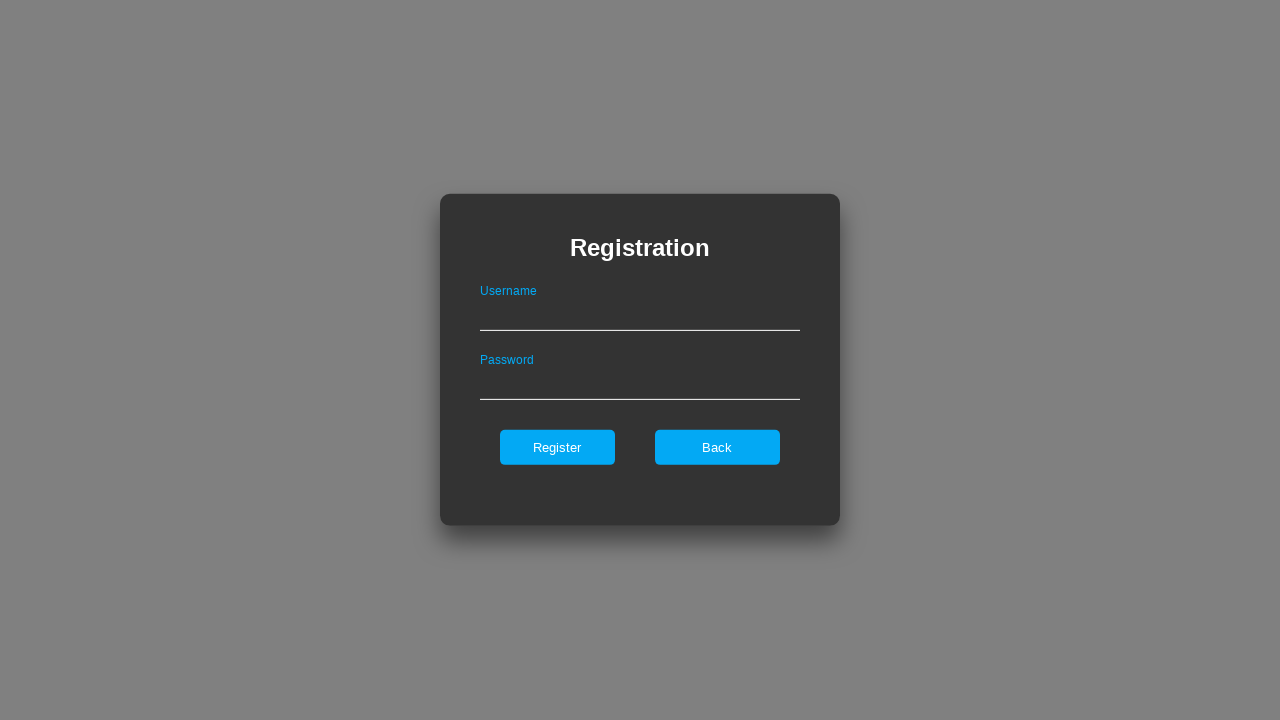

Filled password field with '12345678qQ' on #passwordOnRegister
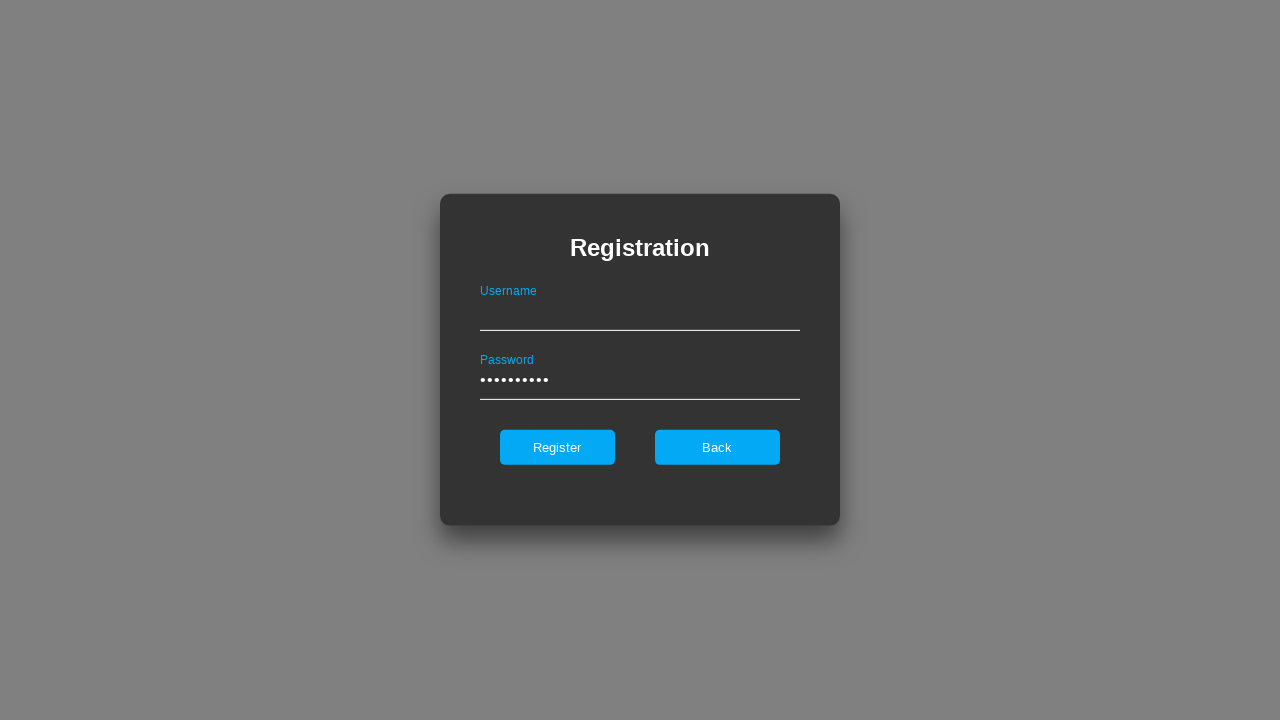

Clicked register button to submit form at (557, 447) on #register
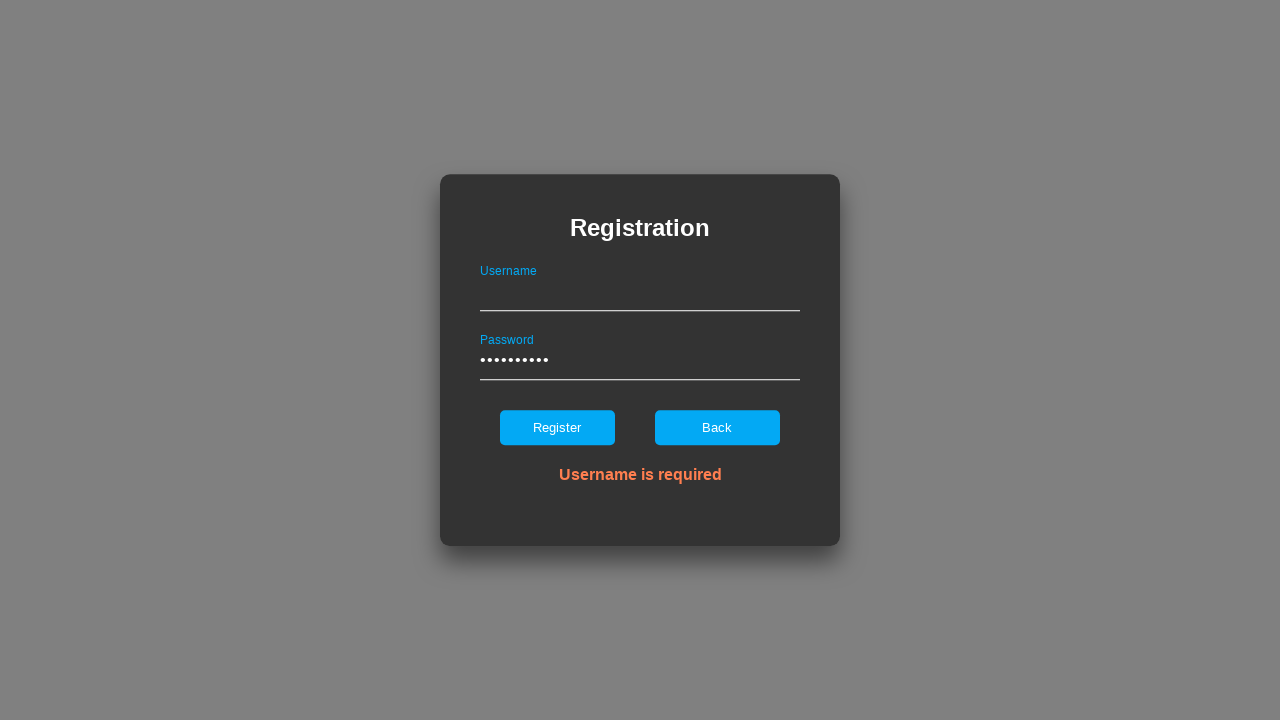

Verified error message 'Username is required' is displayed
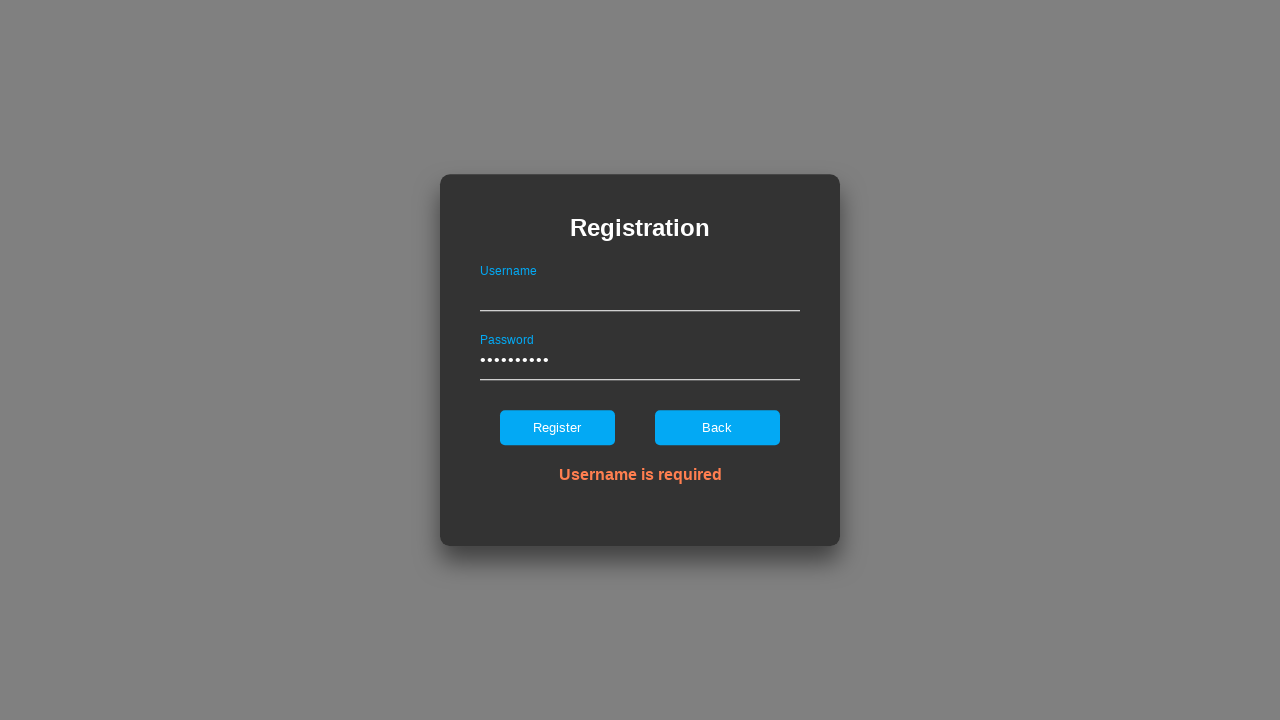

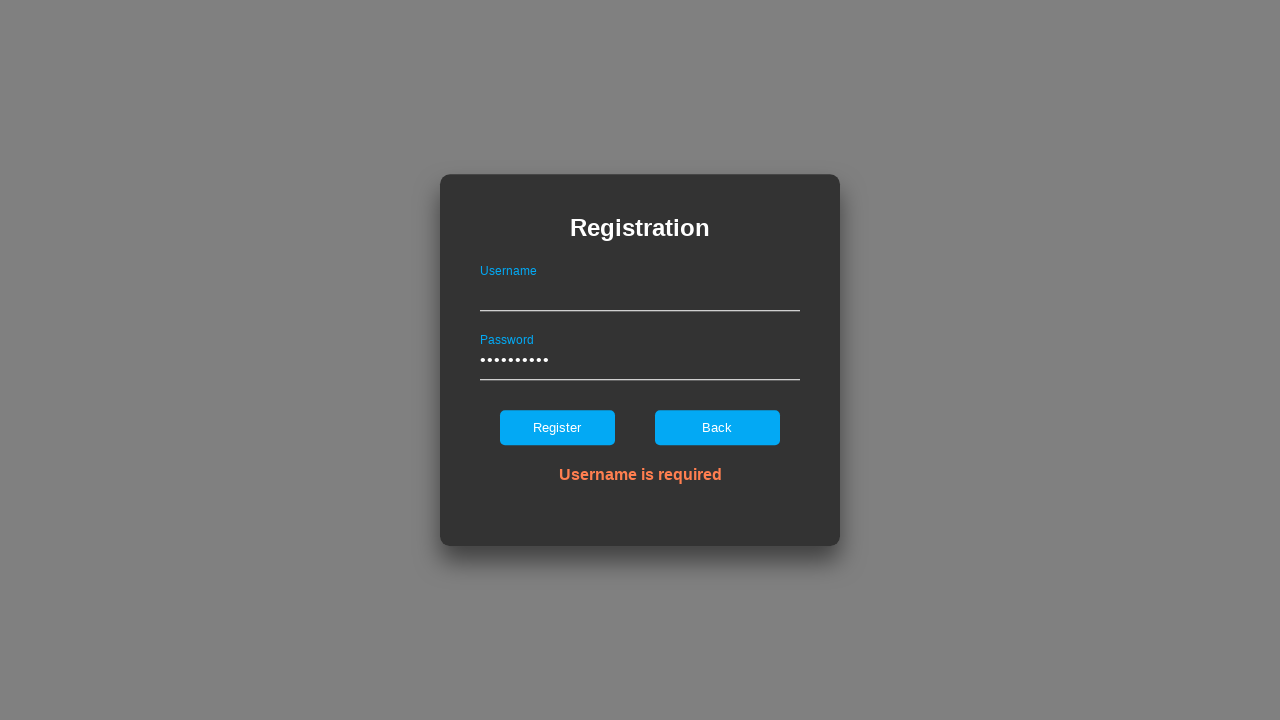